Tests the dynamic controls page by clicking the Remove button to remove a checkbox, verifying it's gone, then clicking Add to bring it back and verifying it reappears.

Starting URL: https://the-internet.herokuapp.com/dynamic_controls

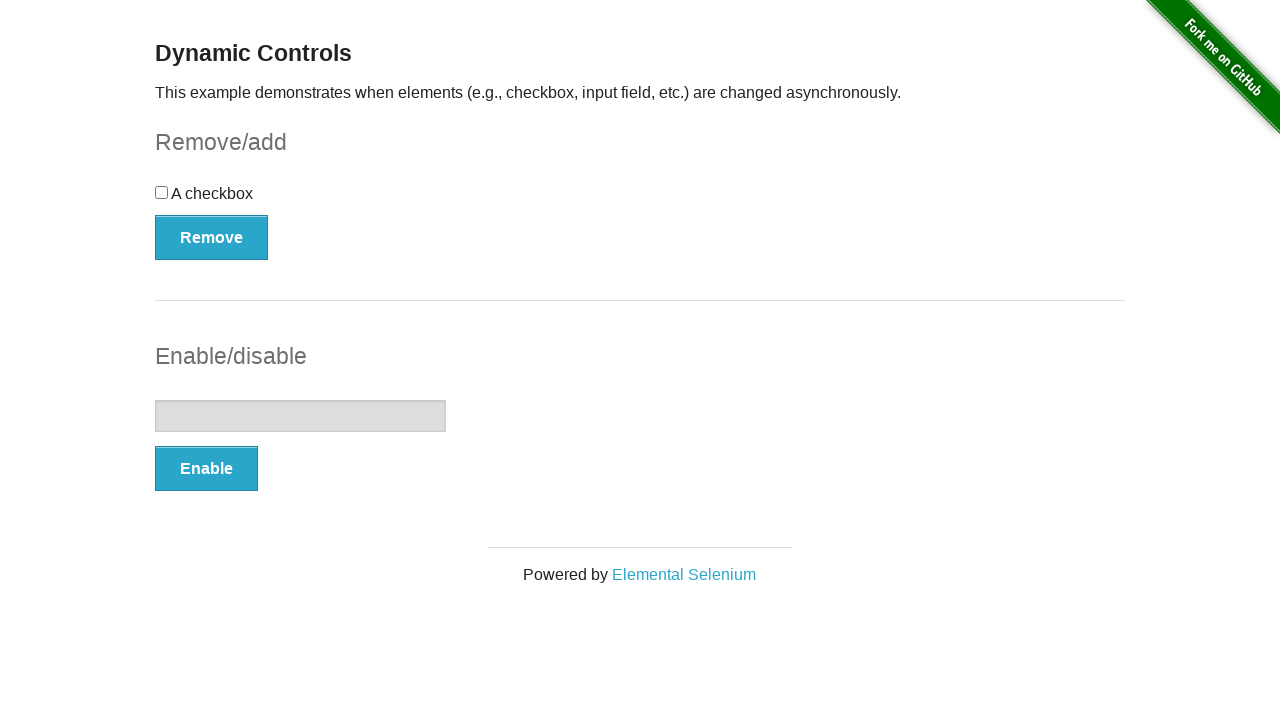

Verified checkbox is initially displayed
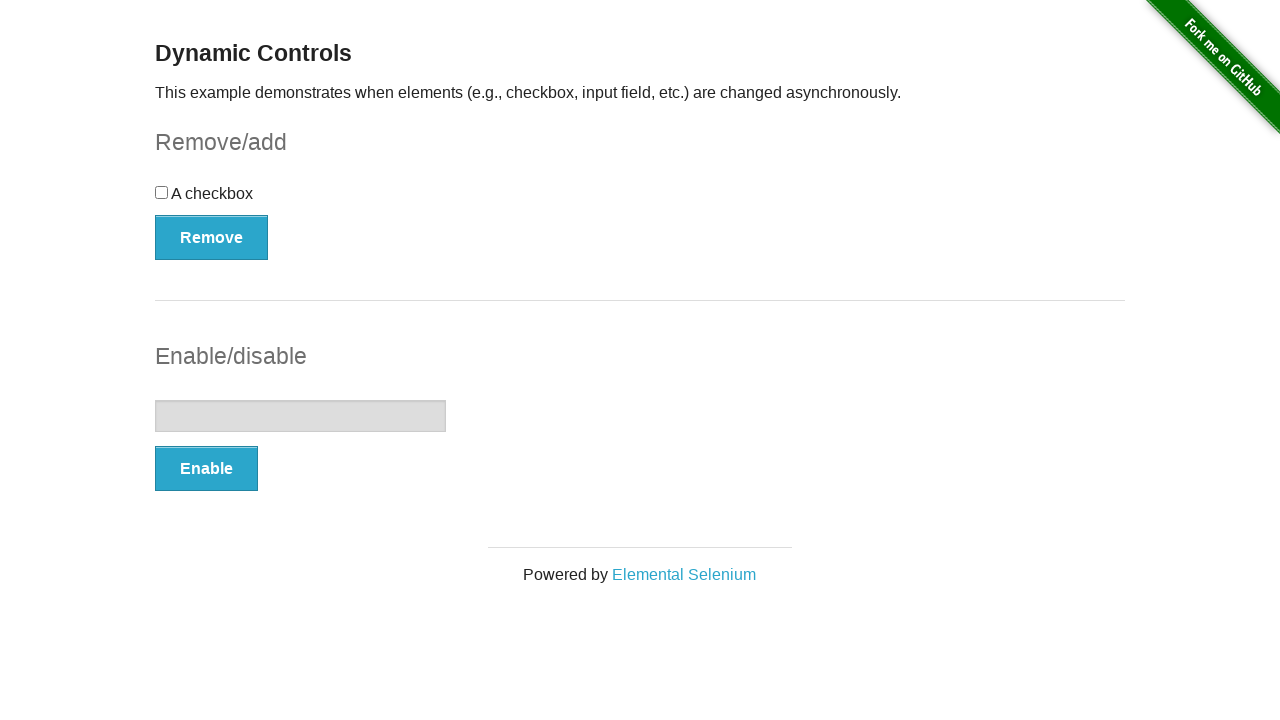

Clicked Remove button to remove the checkbox at (212, 237) on button[onclick='swapCheckbox()']
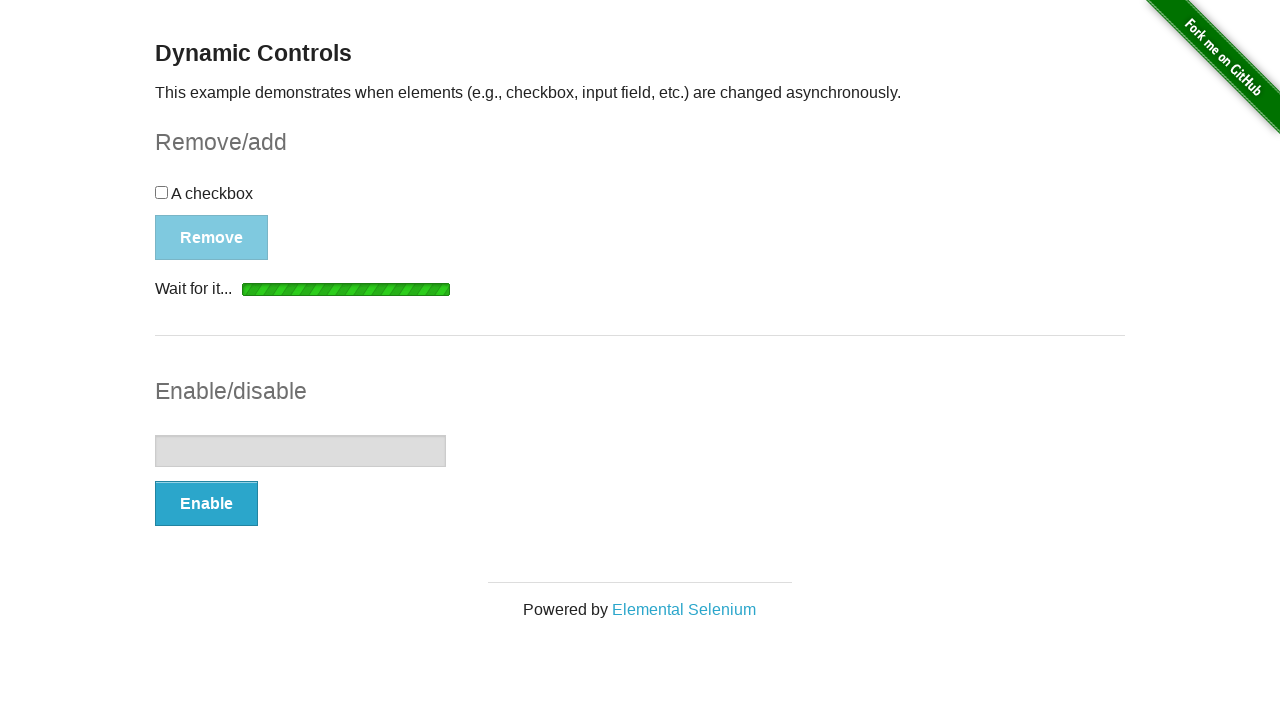

Status message appeared after clicking Remove
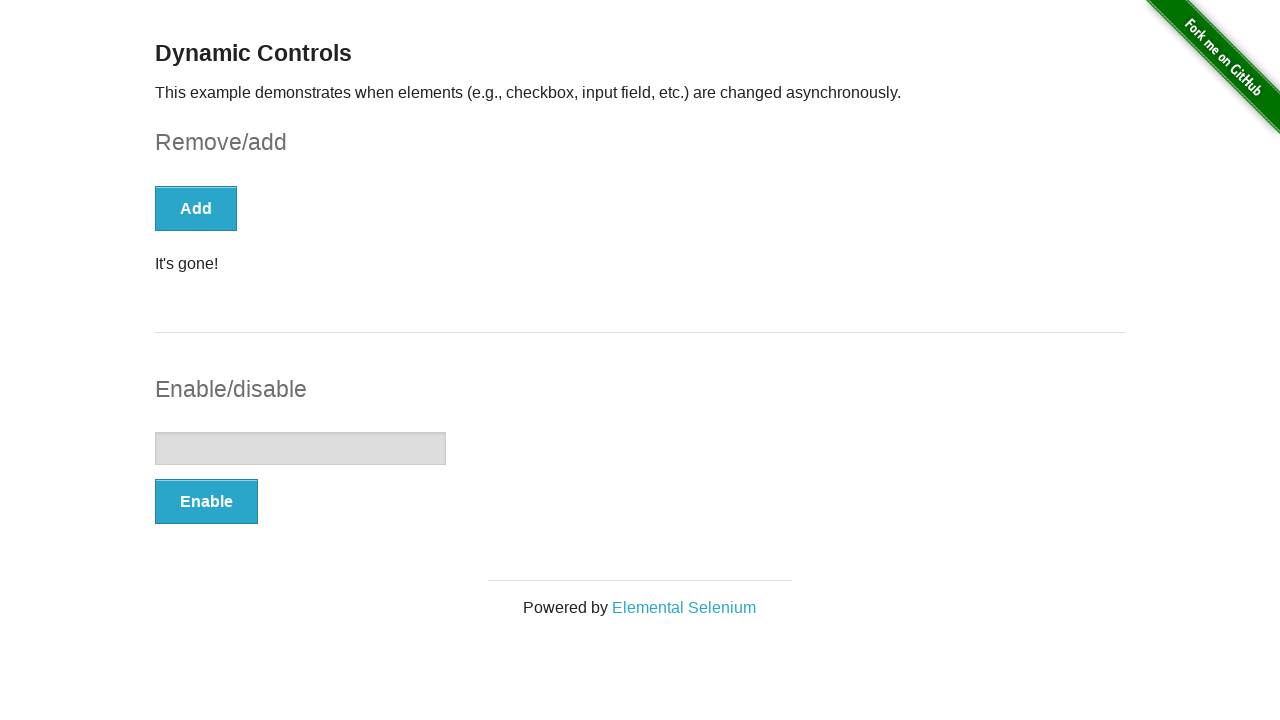

Verified removal status message contains 'It's gone!'
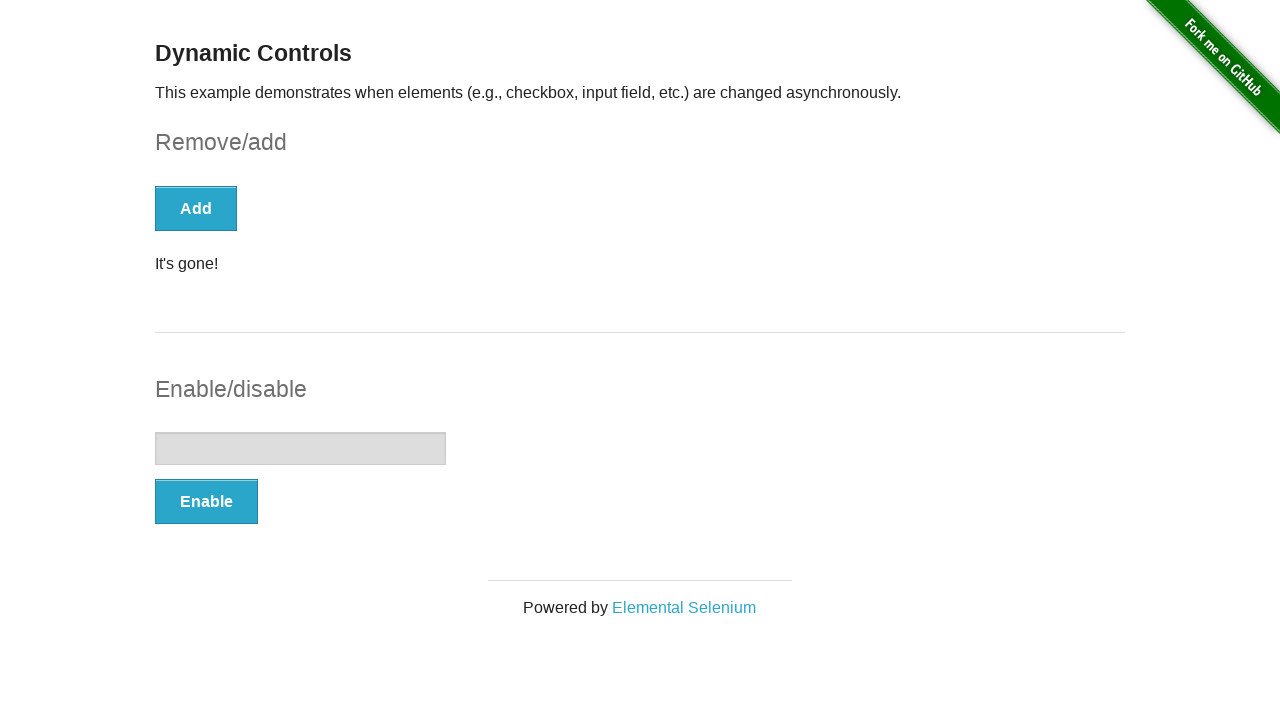

Verified checkbox is no longer displayed
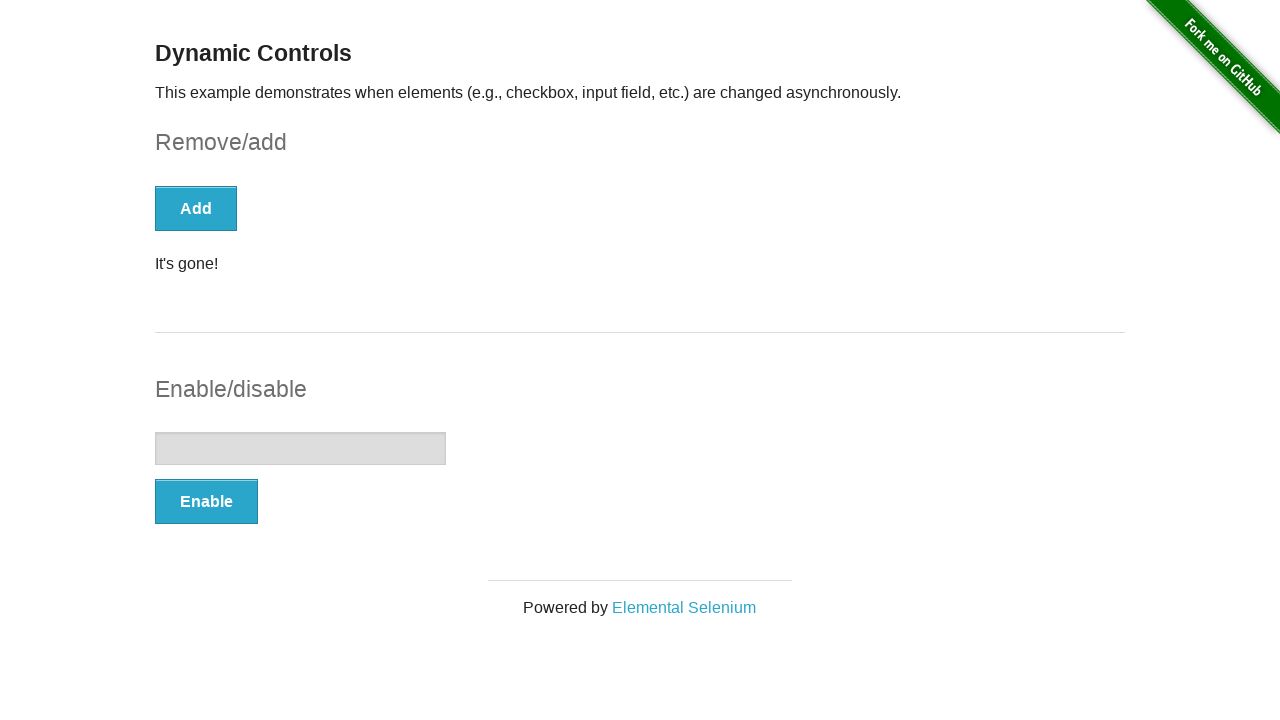

Clicked Add button to restore the checkbox at (196, 208) on button[onclick='swapCheckbox()']
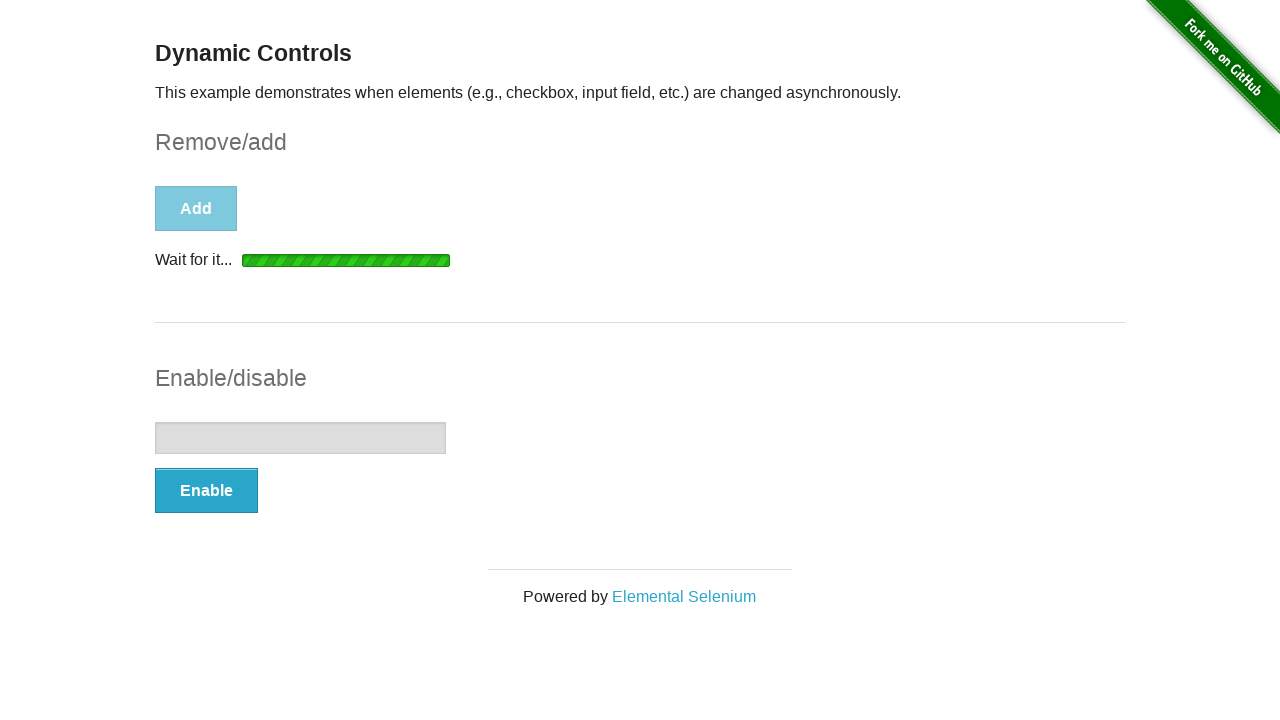

Status message appeared after clicking Add
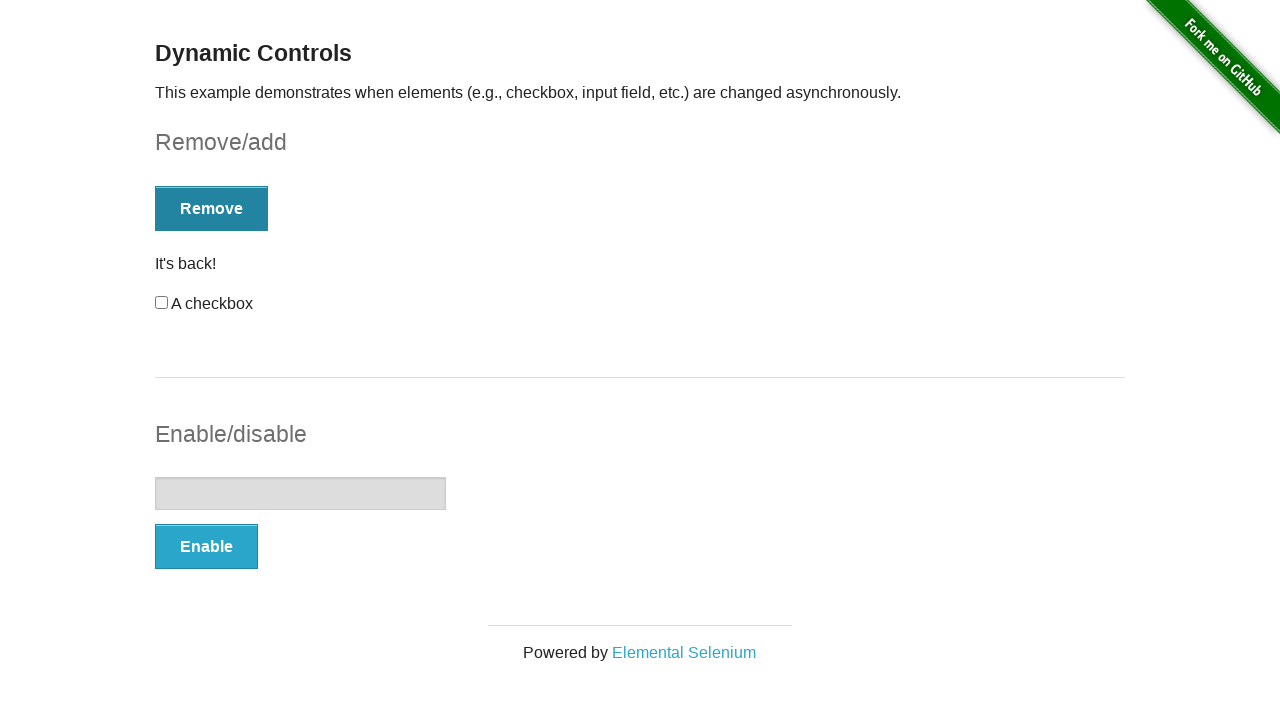

Verified addition status message contains 'It's back!'
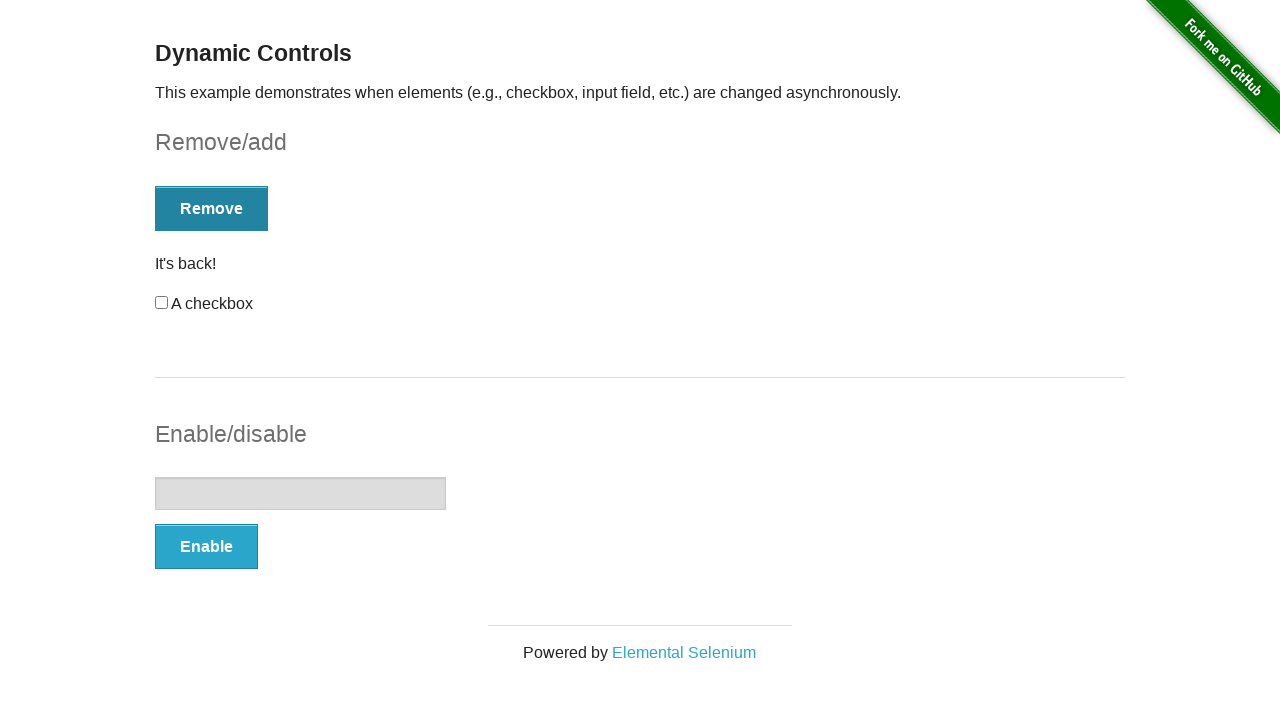

Verified checkbox is displayed again
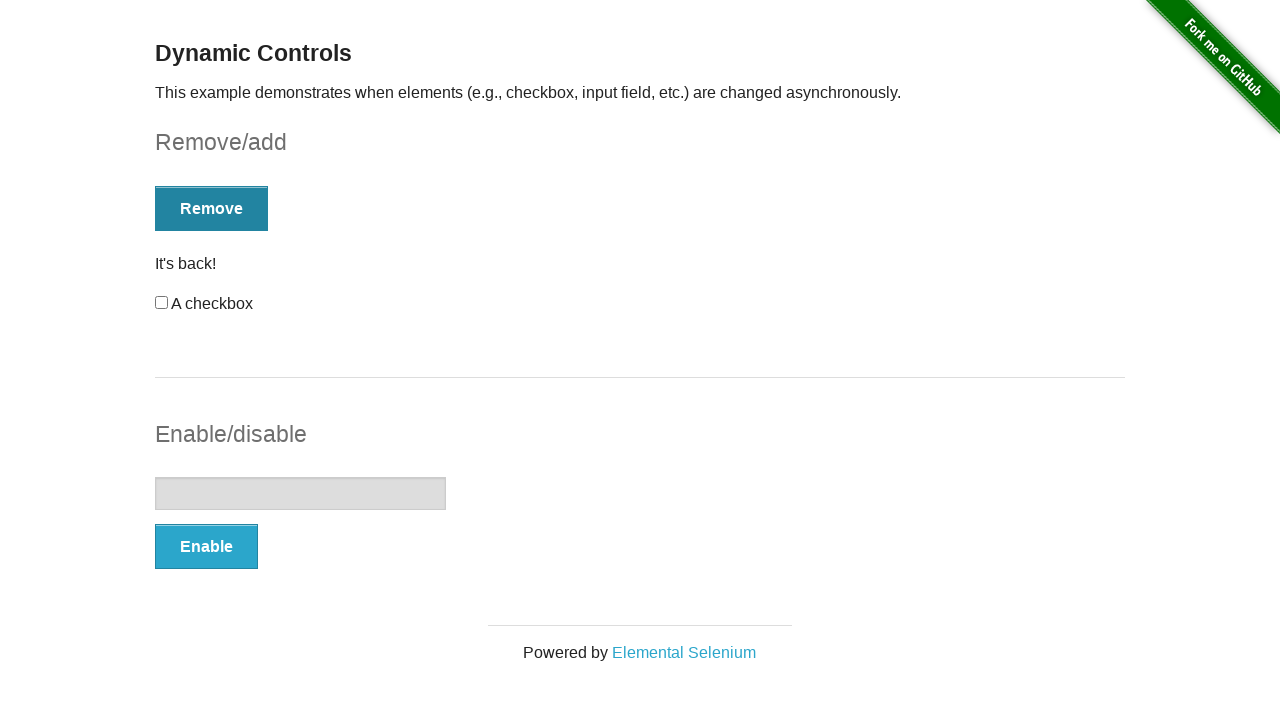

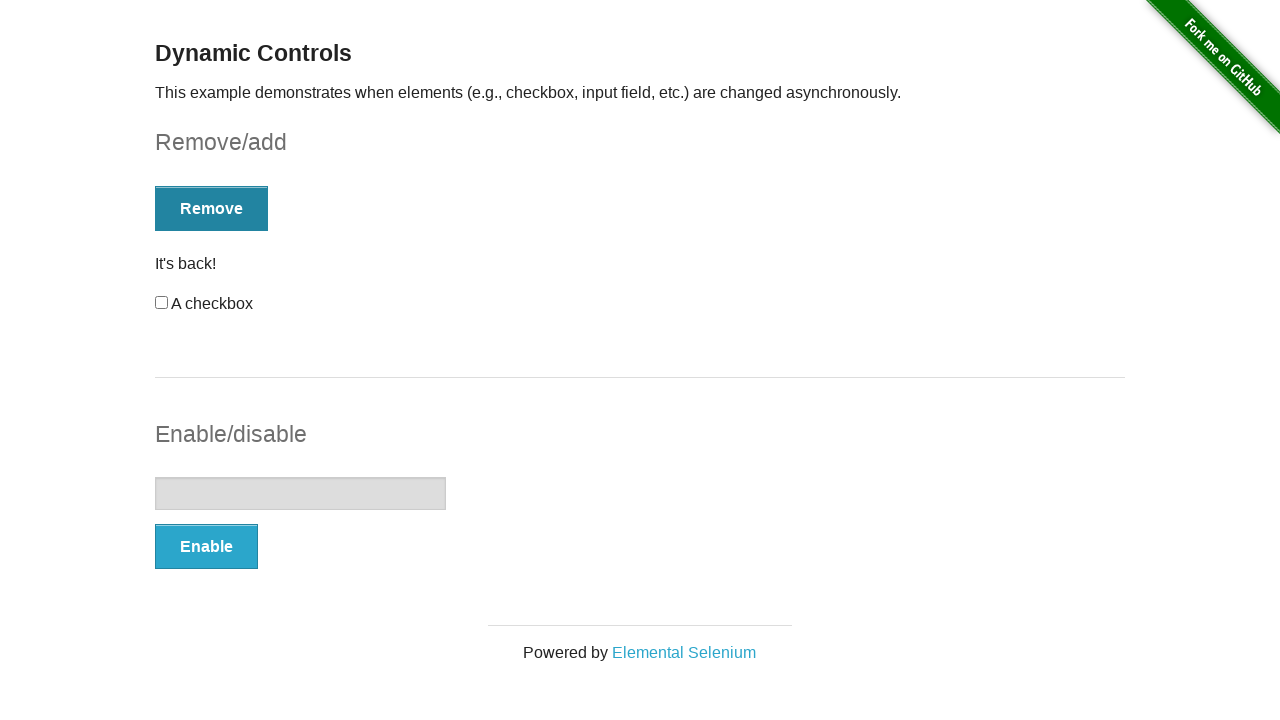